Tests the search functionality by entering a non-existent station name and verifying that an error page is displayed

Starting URL: http://oasis.mogya.com/iphone/

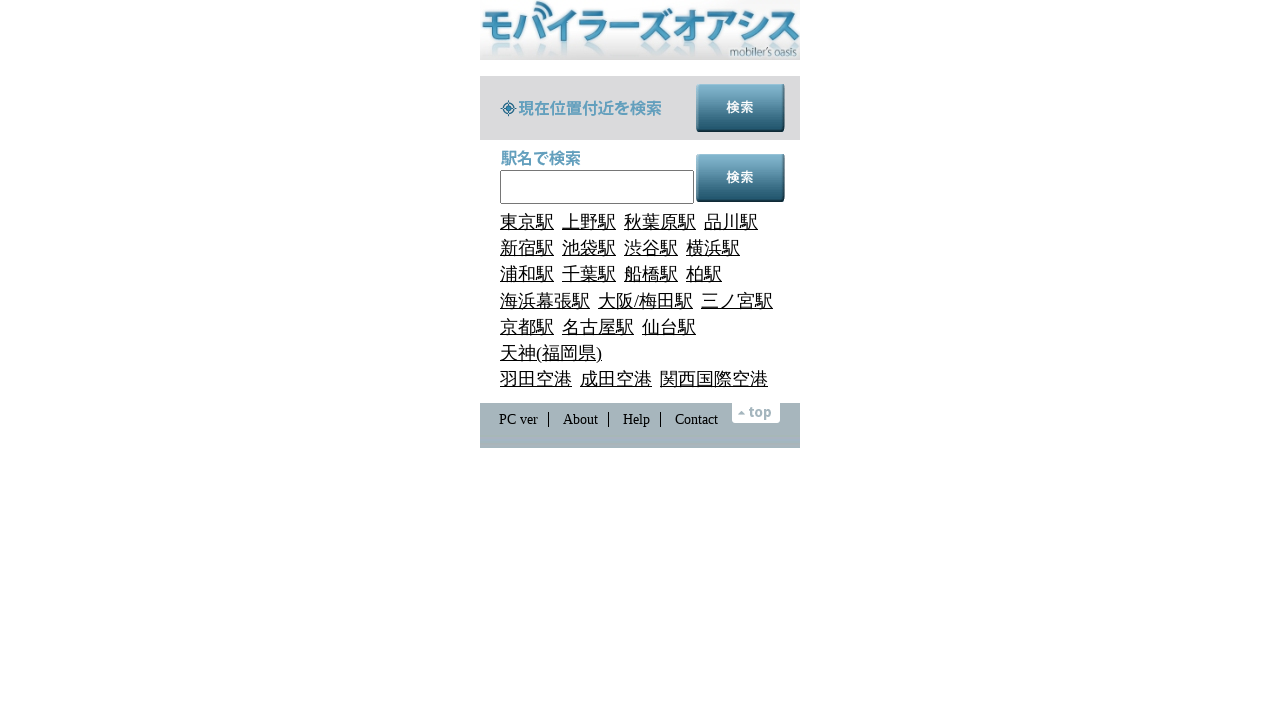

Cleared the search input field on #input_keyword
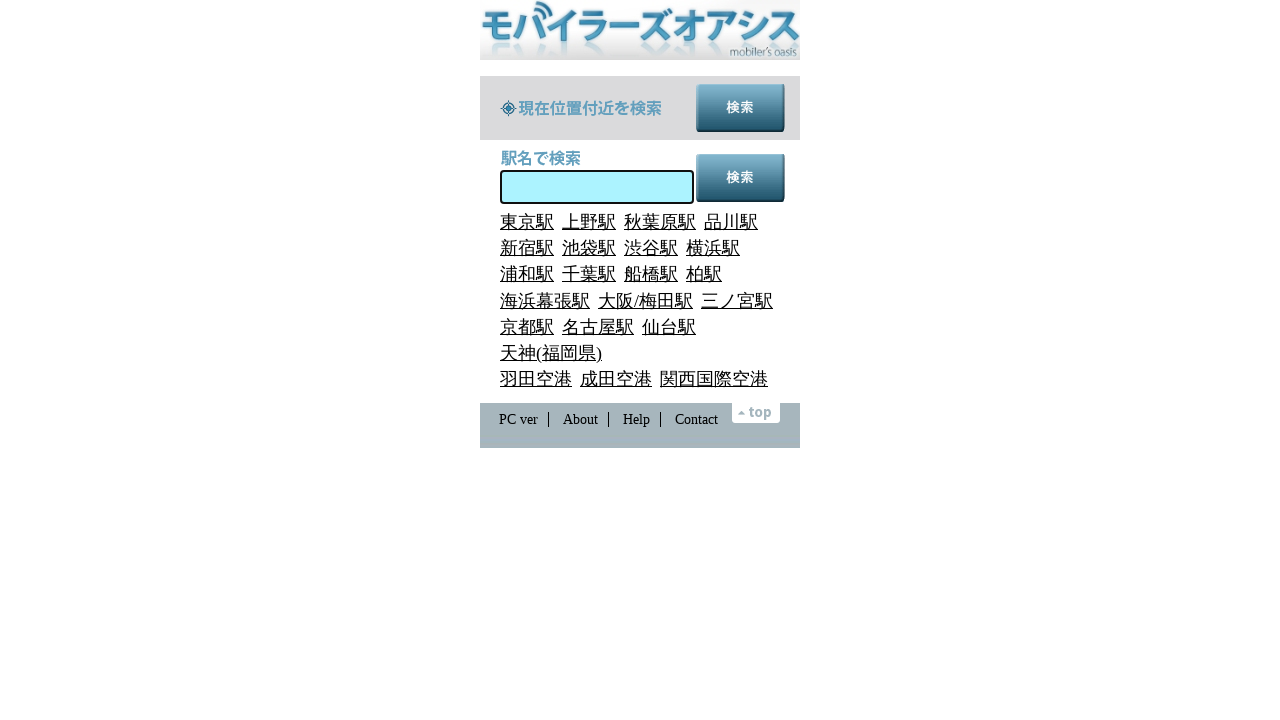

Entered non-existent station name 'そんな名前の駅などないのに' into search field on #input_keyword
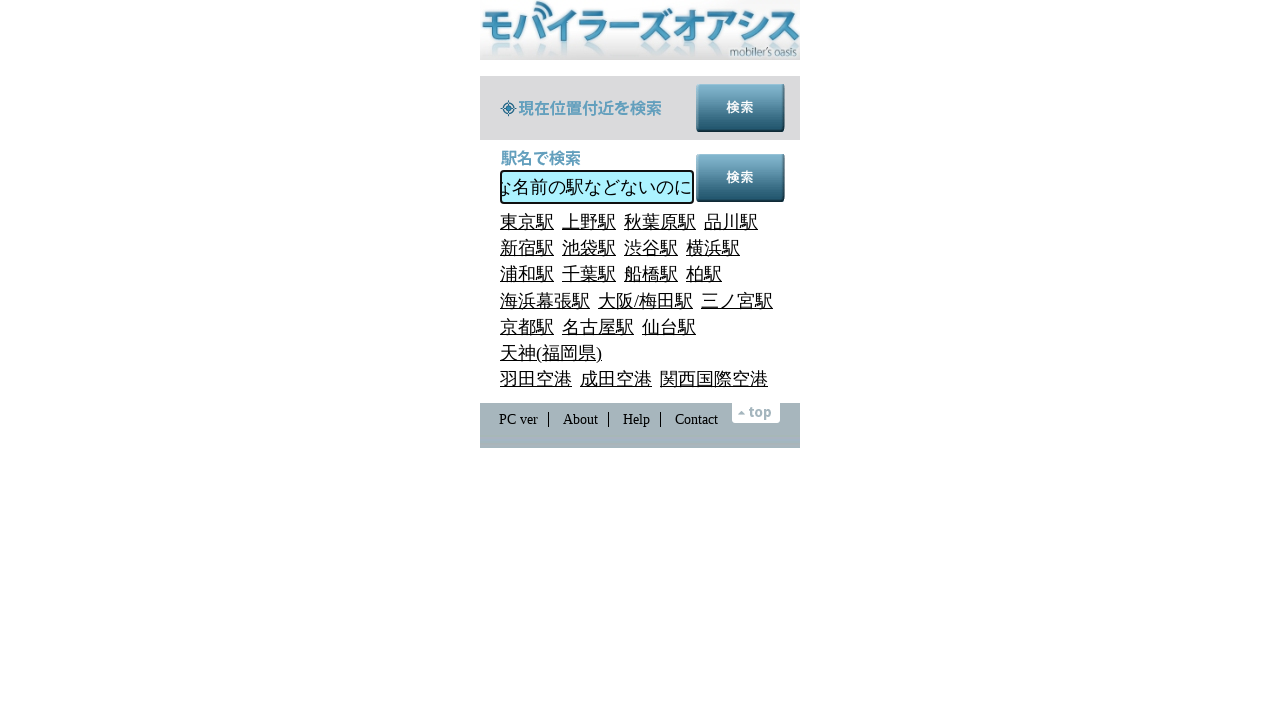

Clicked the search by station button at (740, 178) on #button_search_bystation
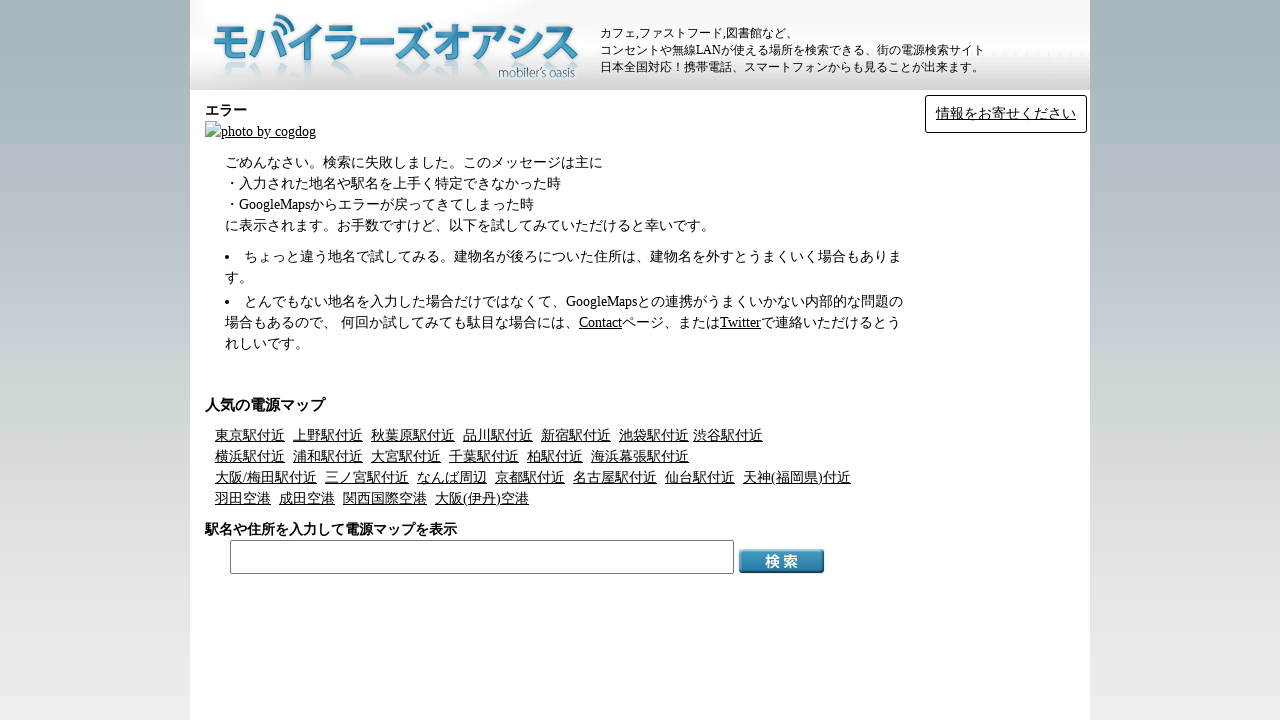

Verified error page is displayed (page title contains 'Error')
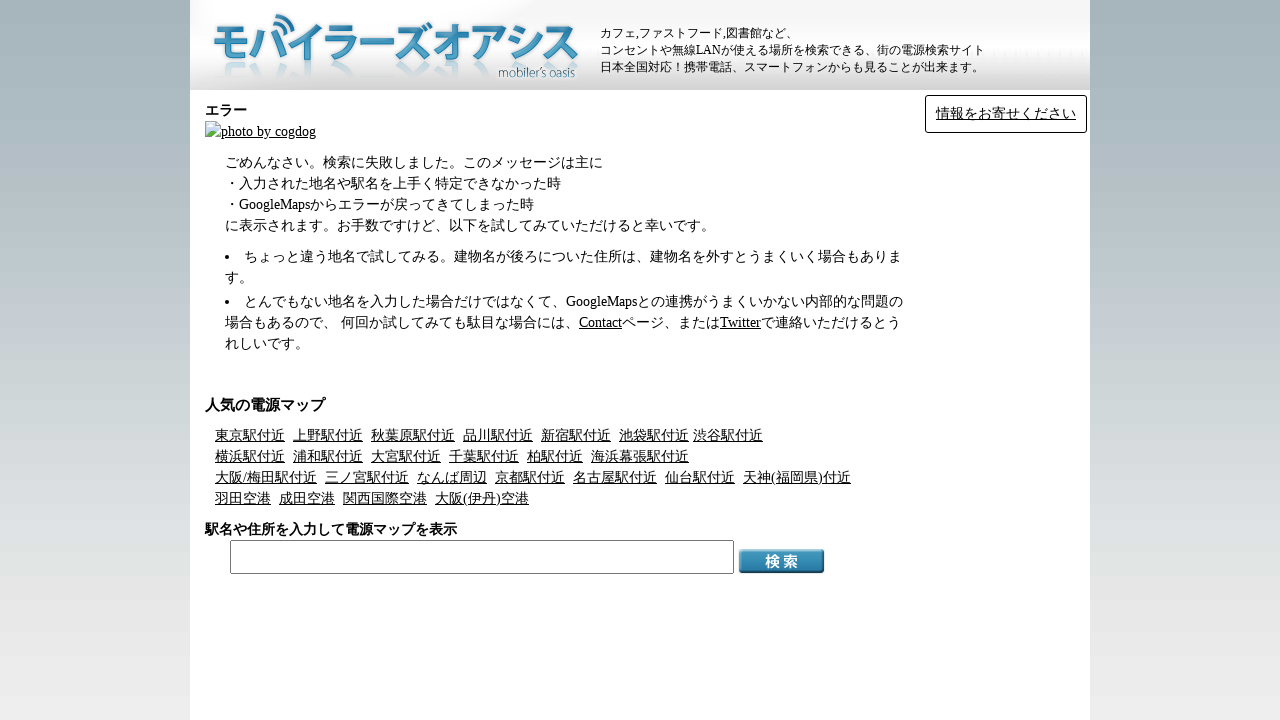

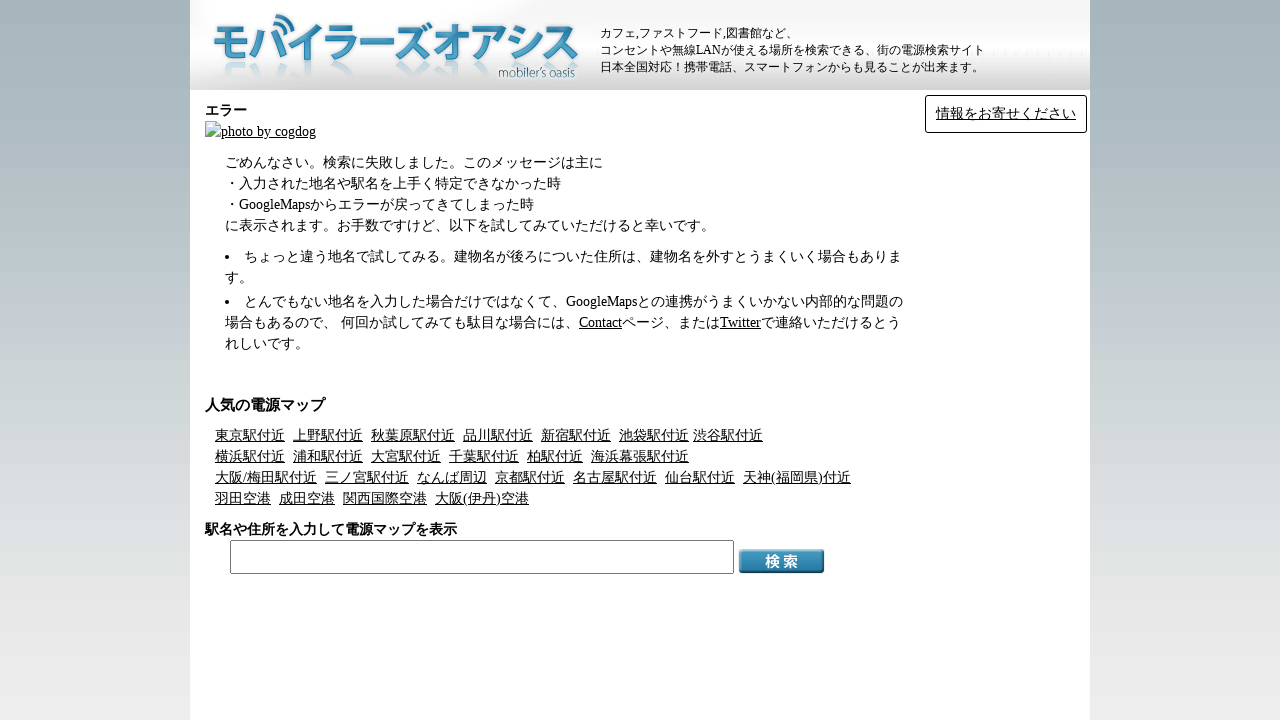